Tests checkbox interactions by verifying initial states, checking the first checkbox, and unchecking the second checkbox

Starting URL: https://the-internet.herokuapp.com/checkboxes

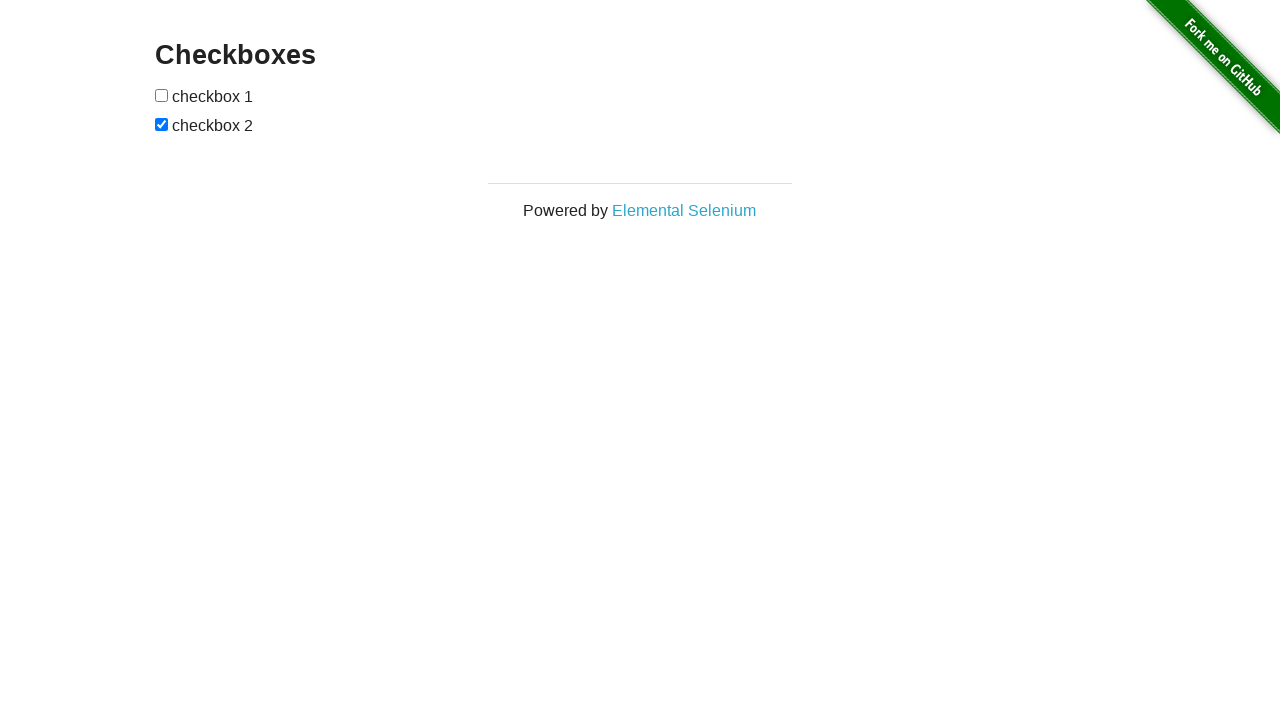

Located first and second checkboxes on the page
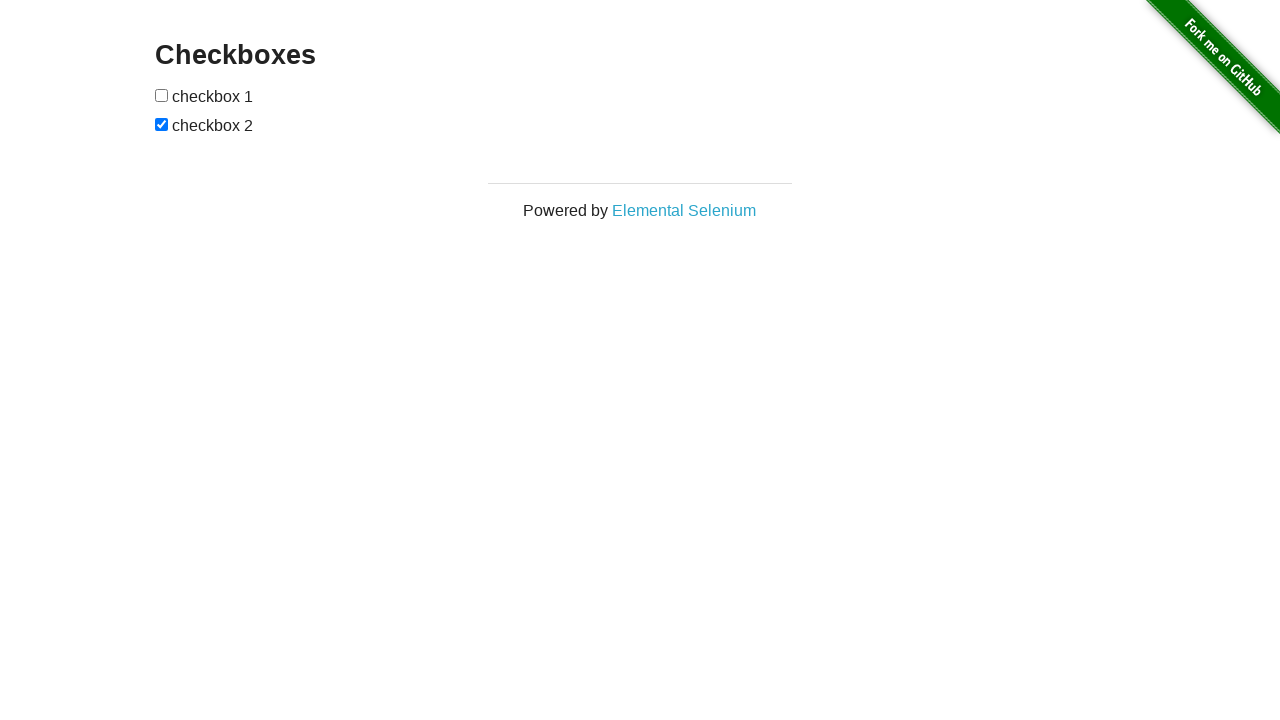

Verified first checkbox is initially unchecked
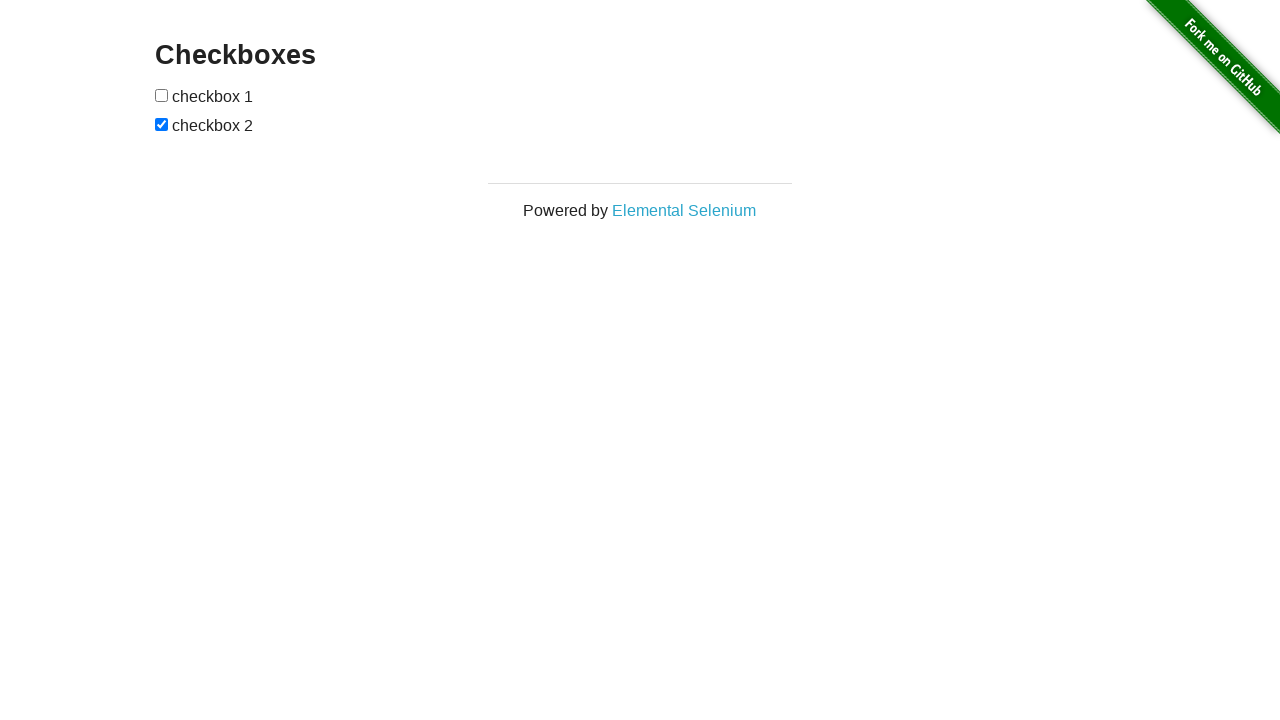

Verified second checkbox is initially checked
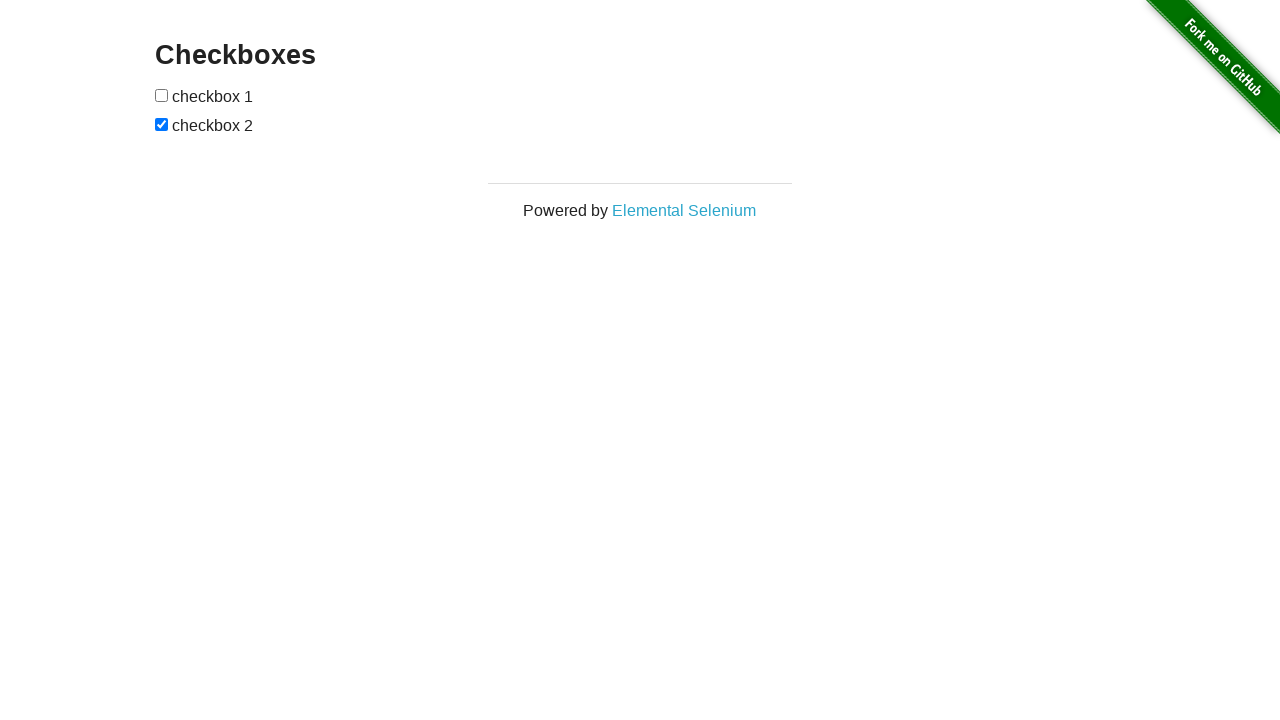

Checked the first checkbox at (162, 95) on internal:role=checkbox >> nth=0
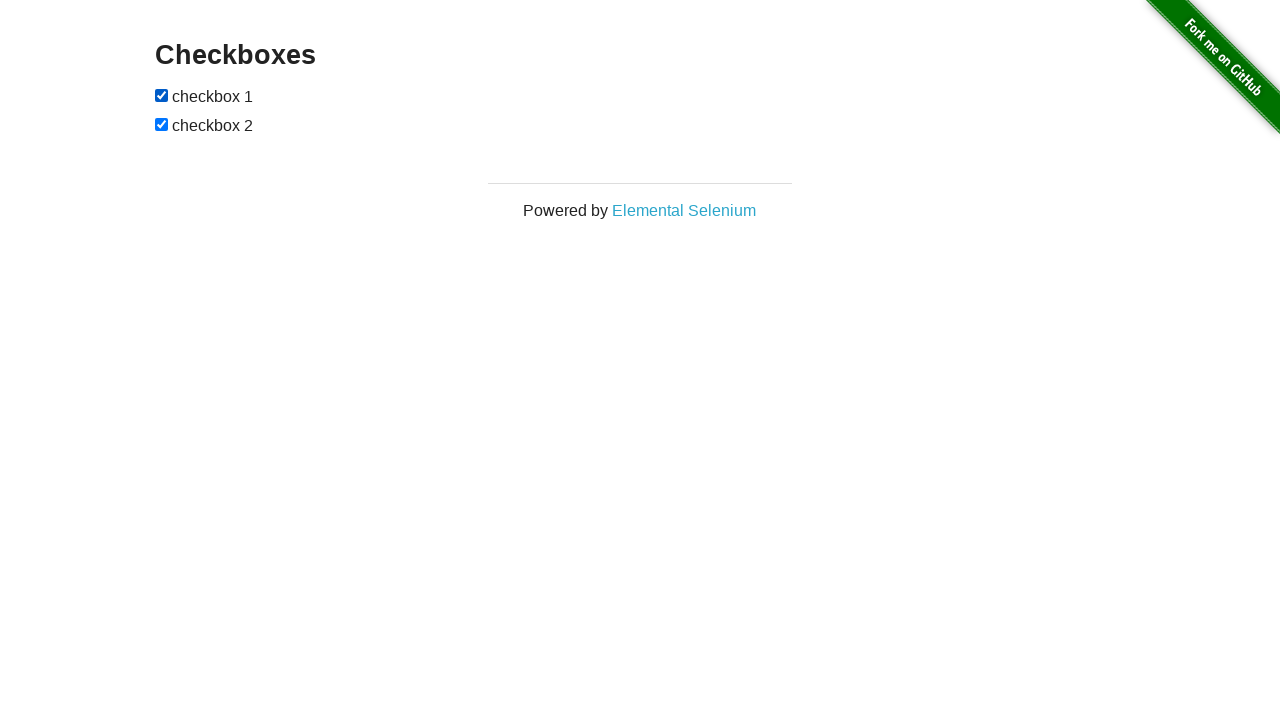

Verified first checkbox is now checked
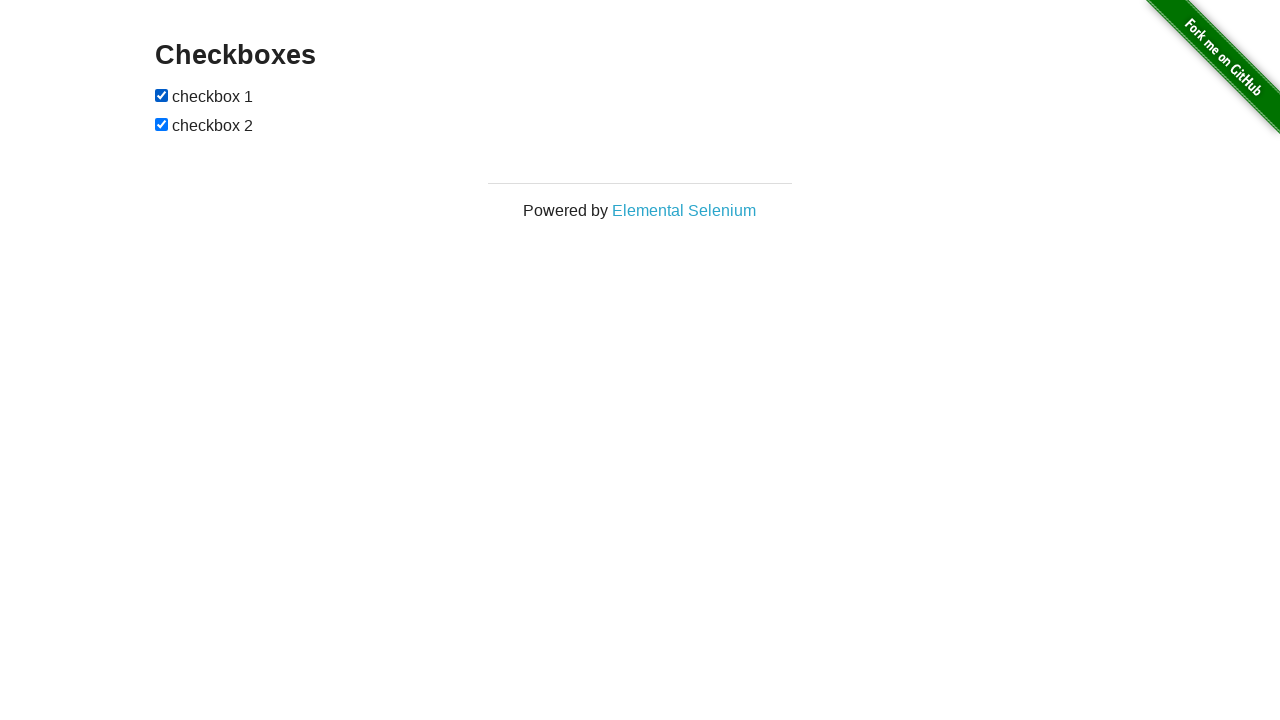

Unchecked the second checkbox at (162, 124) on internal:role=checkbox >> nth=1
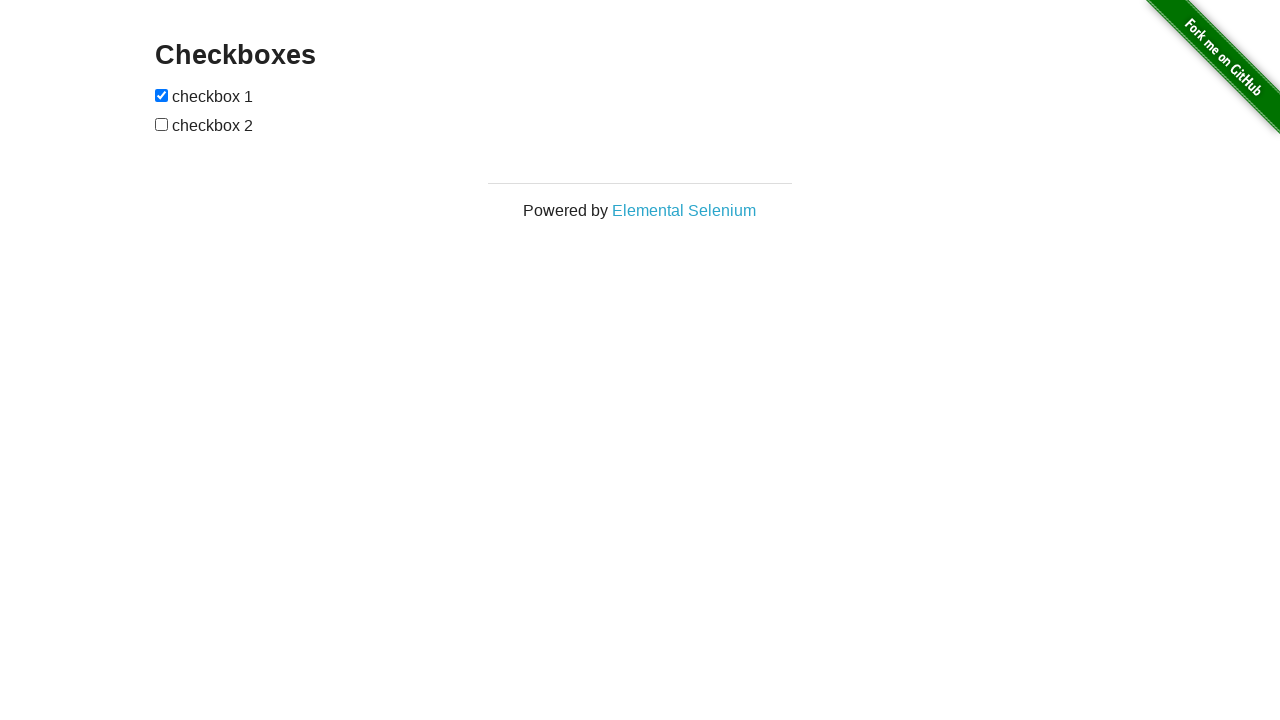

Verified second checkbox is now unchecked
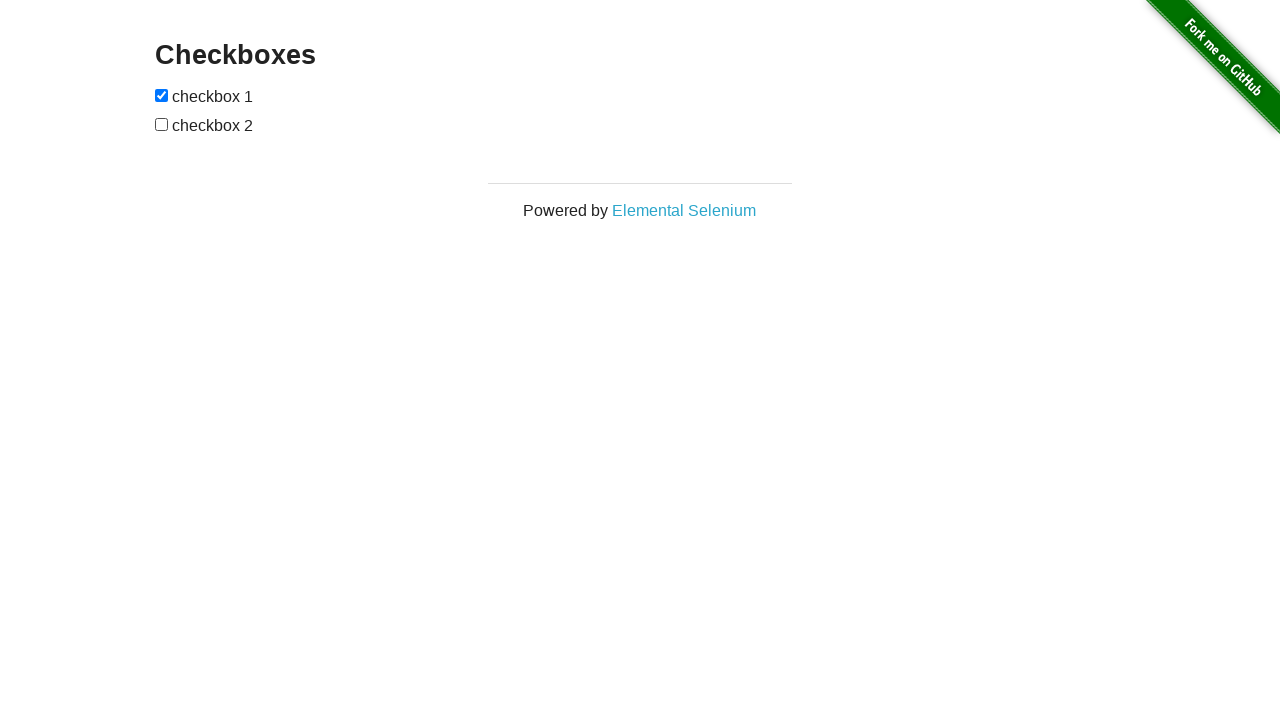

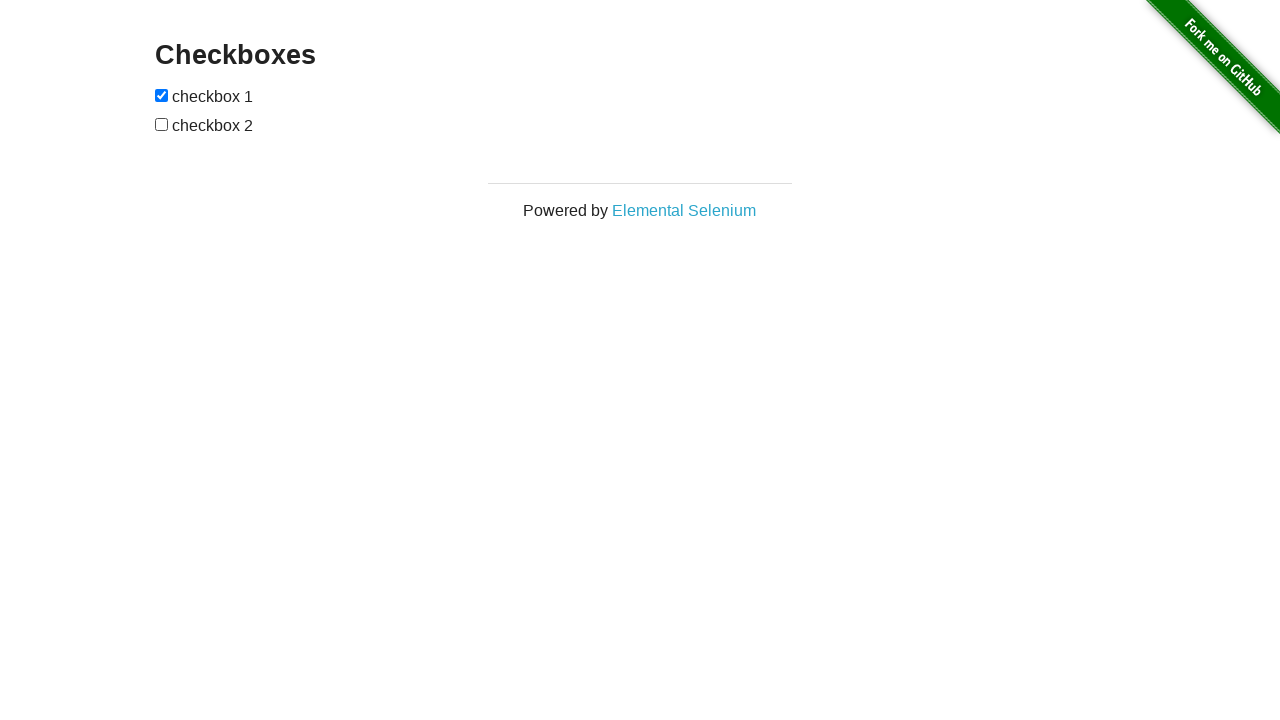